Tests registration form submission by filling in personal information fields and verifying successful registration message

Starting URL: http://suninjuly.github.io/registration1.html

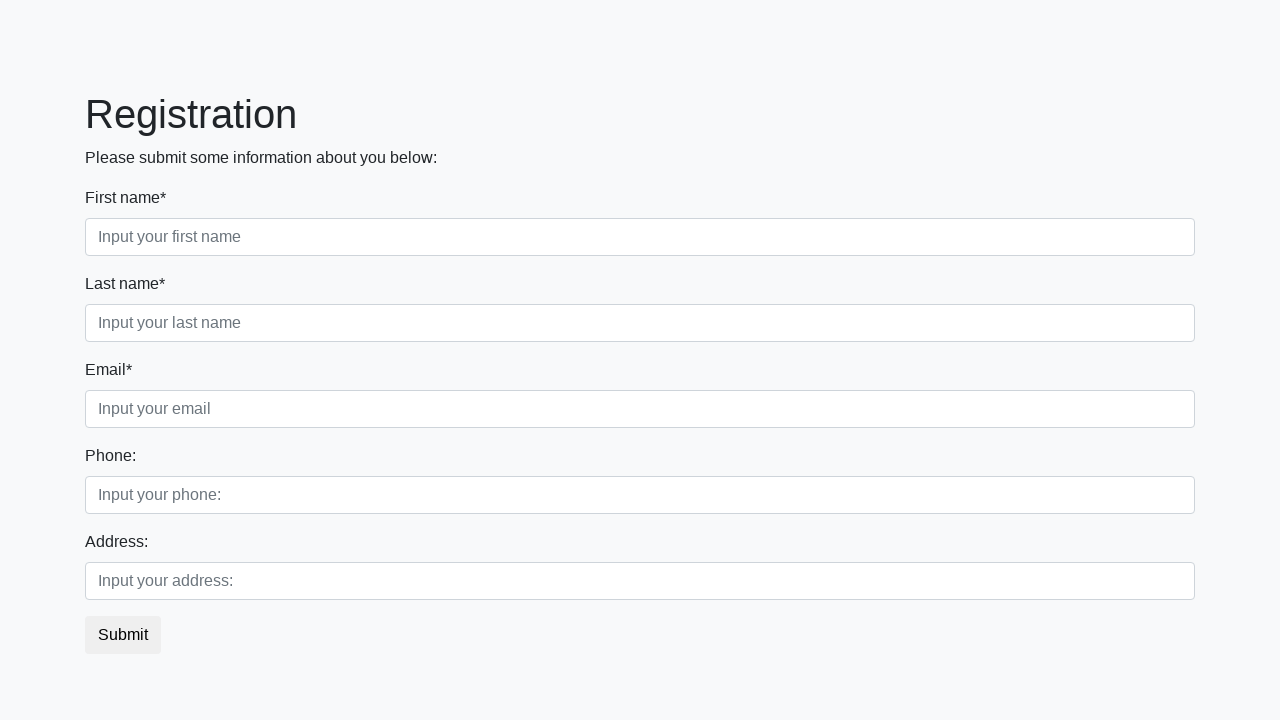

Filled first name field with 'Alex' on .first_block .first
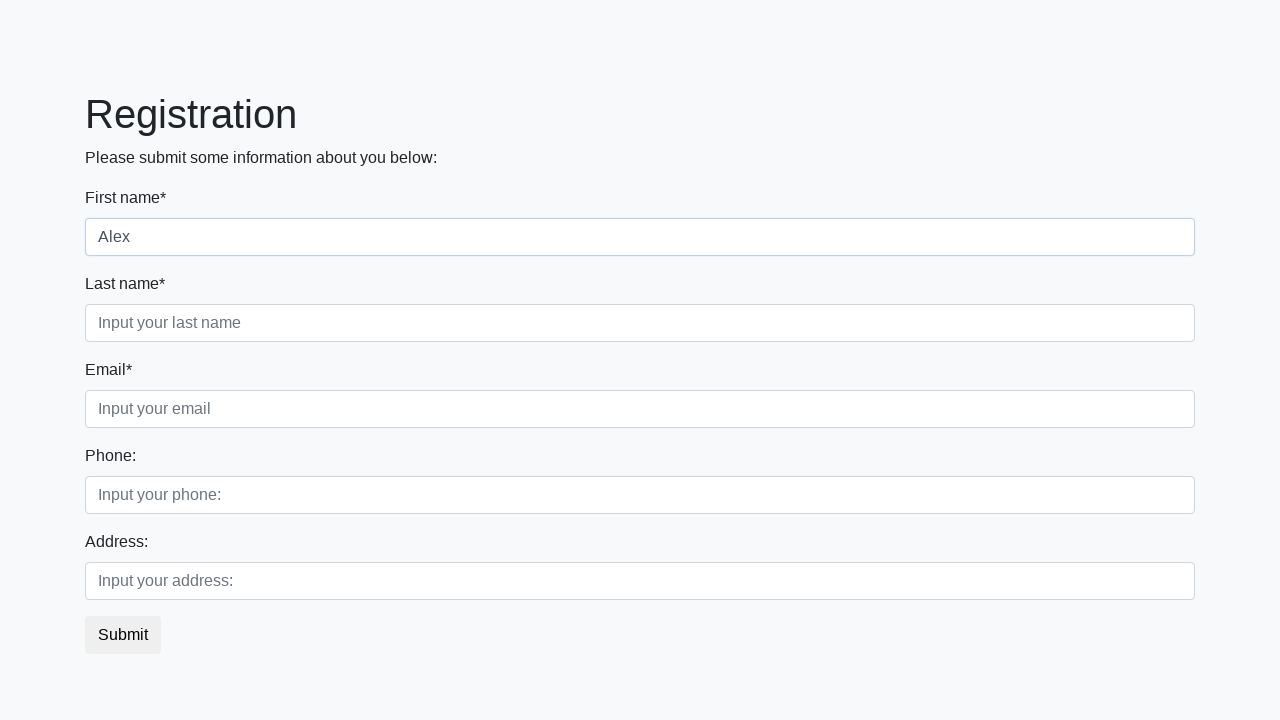

Filled last name field with 'Popovko' on .first_block .second
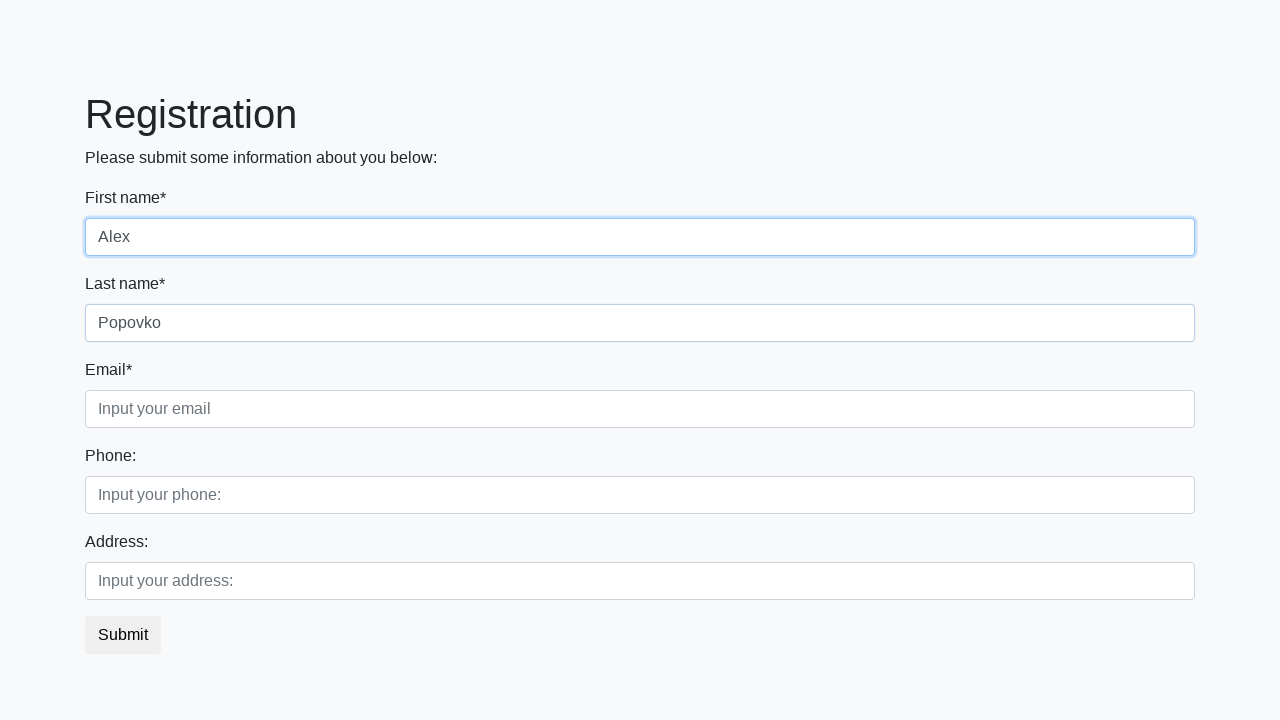

Filled email field with 'a.popovko@mail.app' on .first_block .third
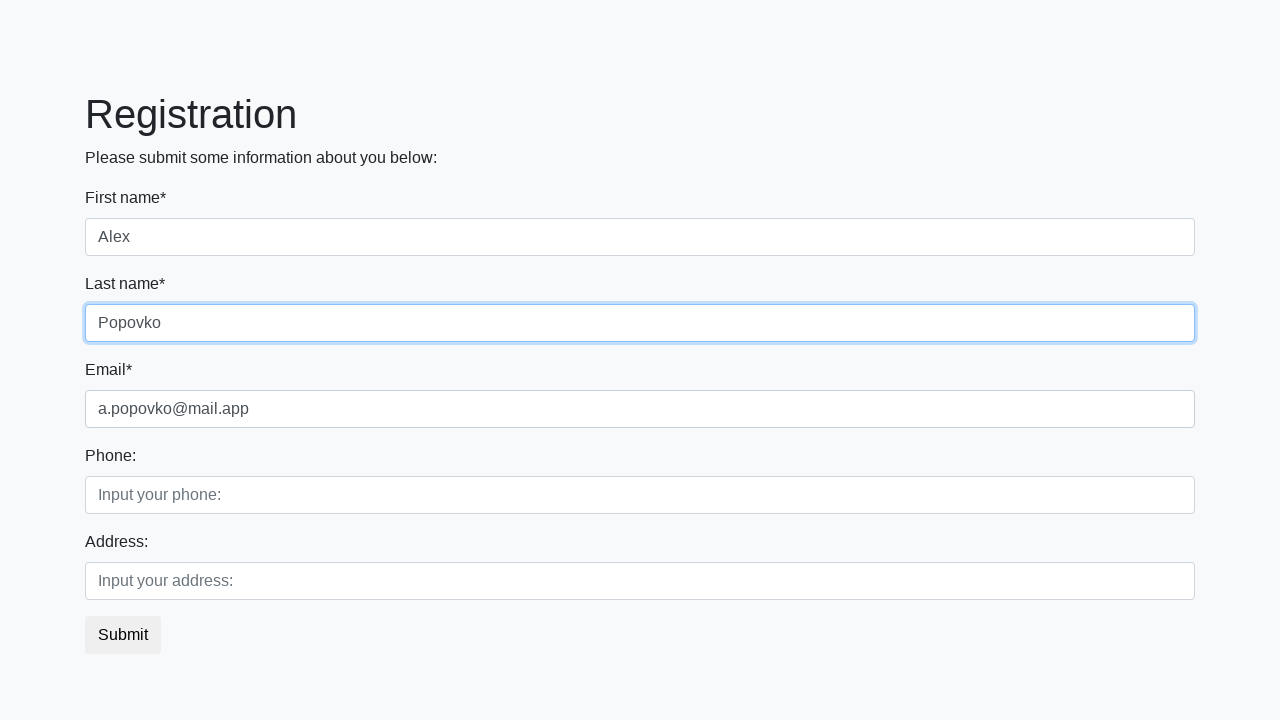

Filled phone number field with '+111(22)333-44-55' on .second_block .first
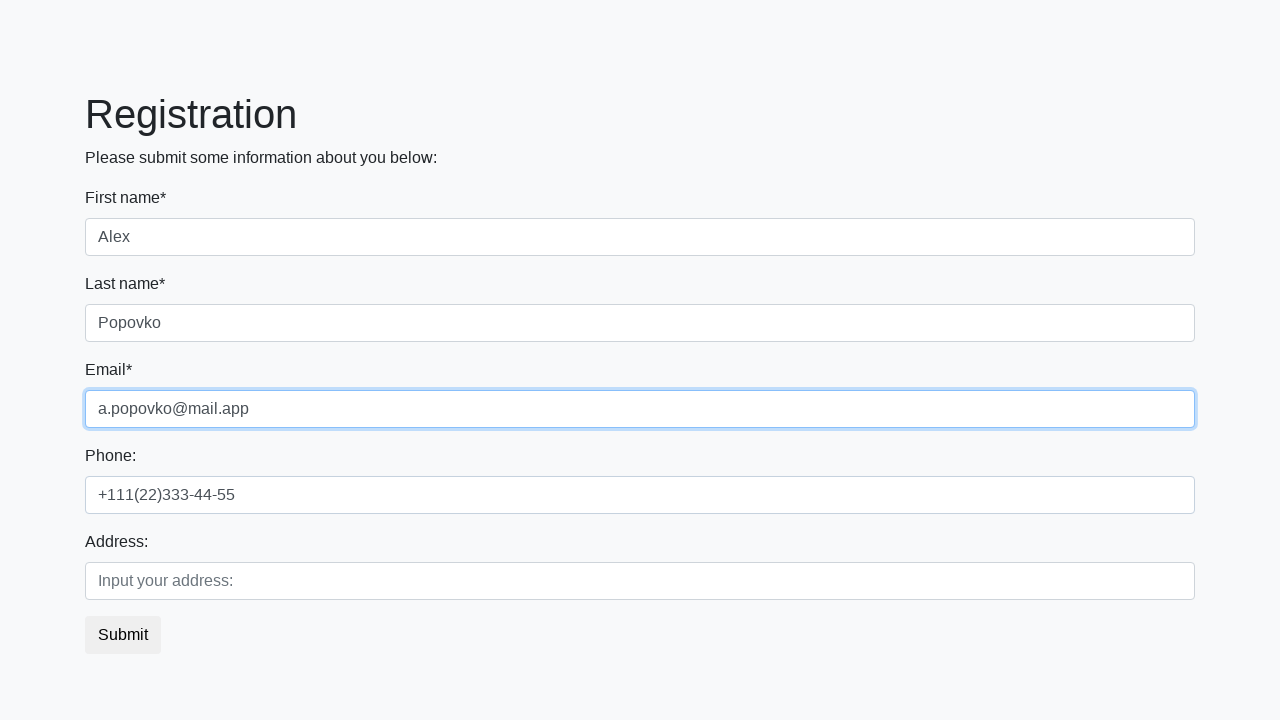

Filled address field with 'address' on .second_block .second
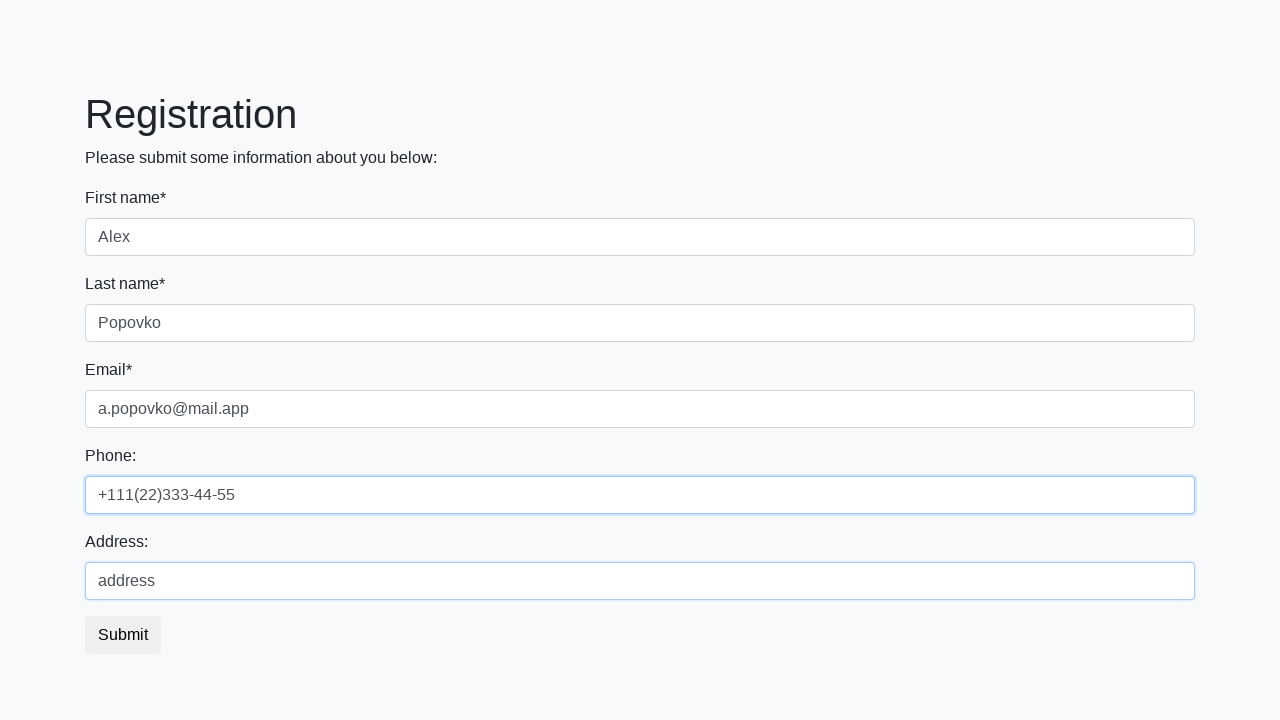

Clicked registration submit button at (123, 635) on button.btn
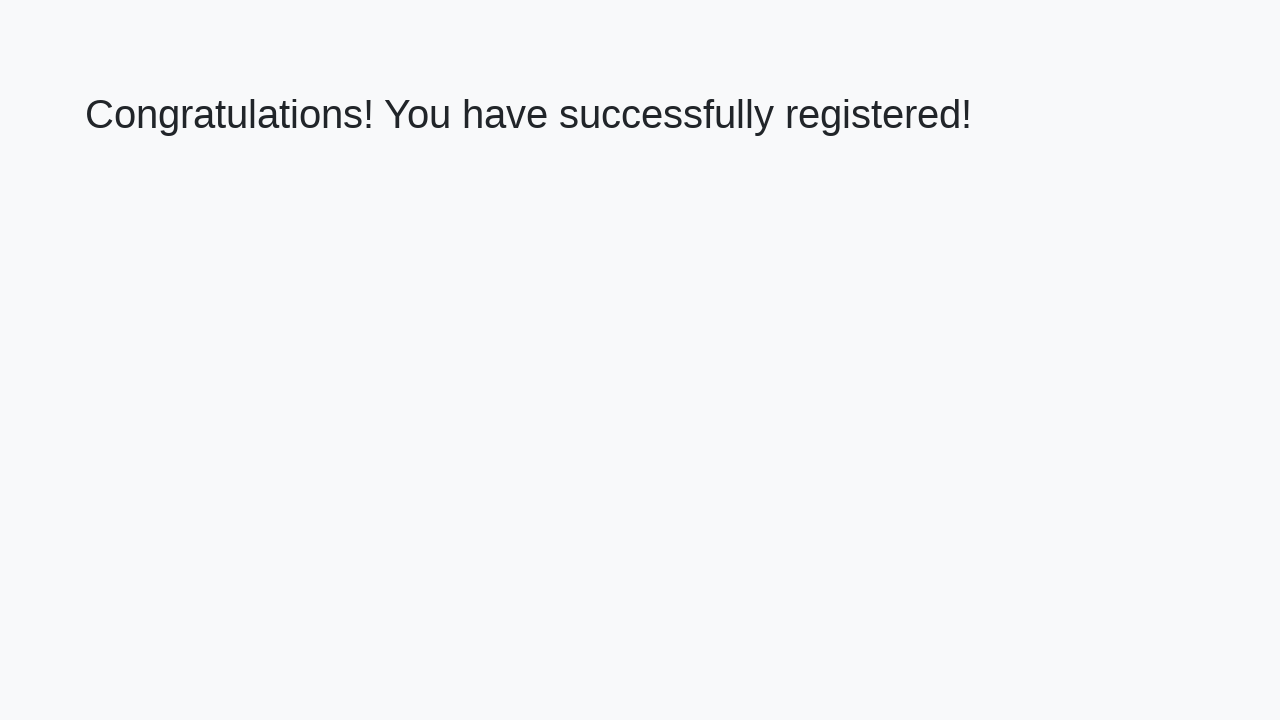

Retrieved success message text from h1 element
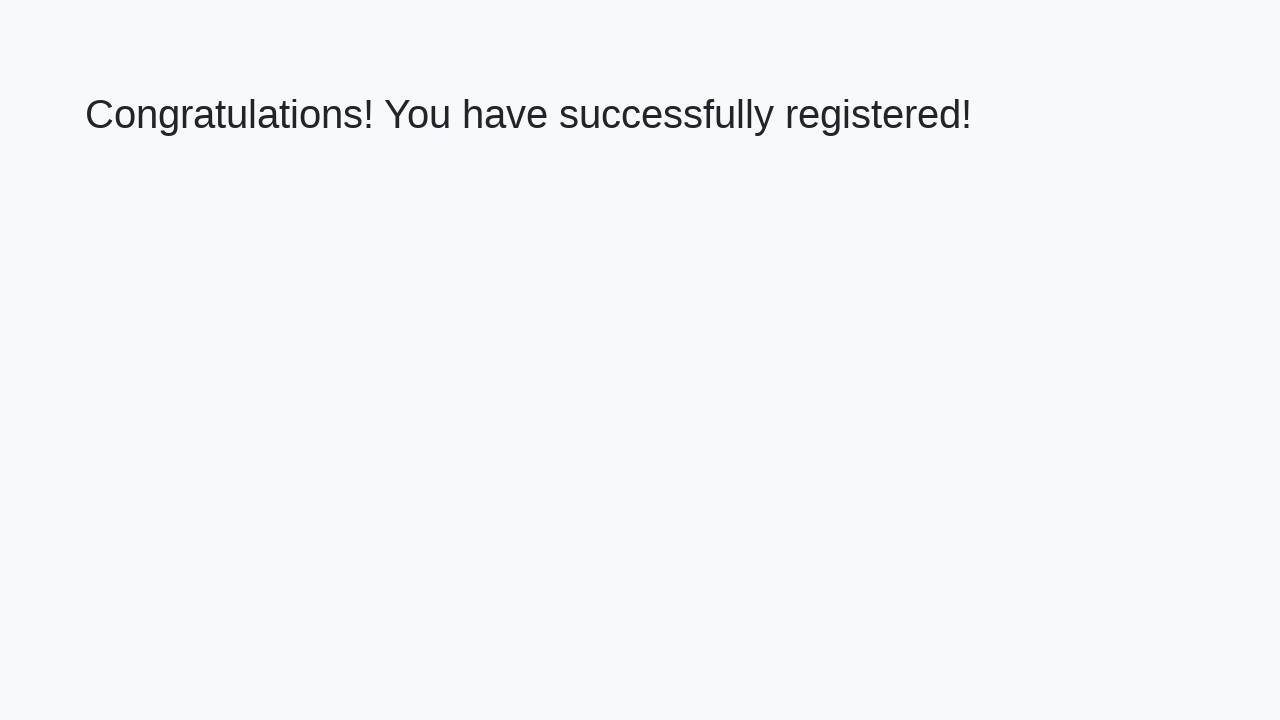

Verified success message: 'Congratulations! You have successfully registered!'
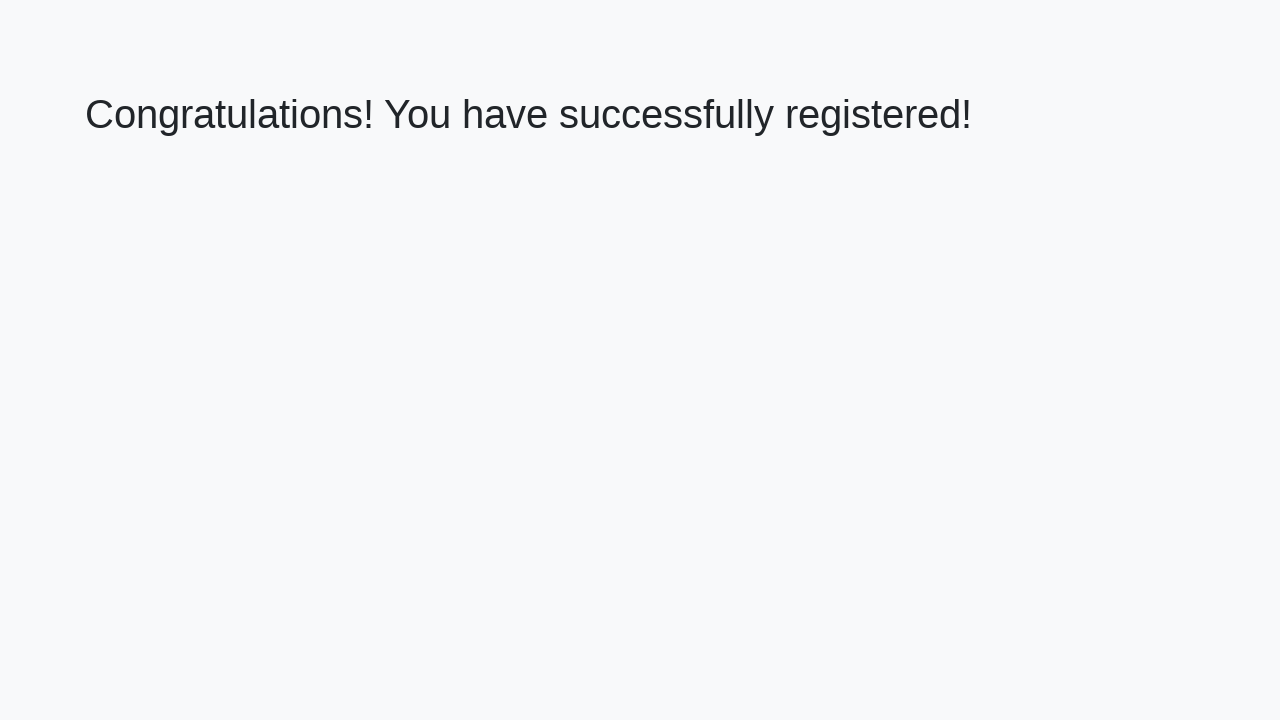

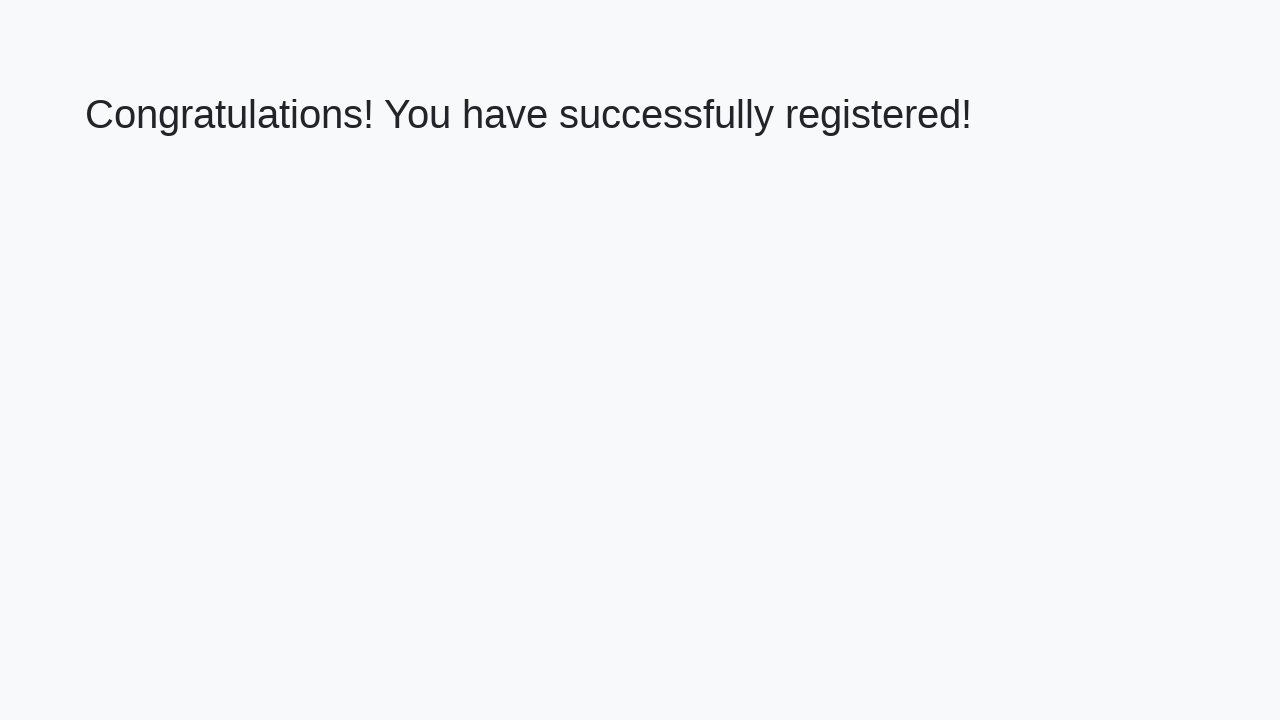